Tests that name with only spaces is rejected in the registration form

Starting URL: https://davi-vert.vercel.app/index.html

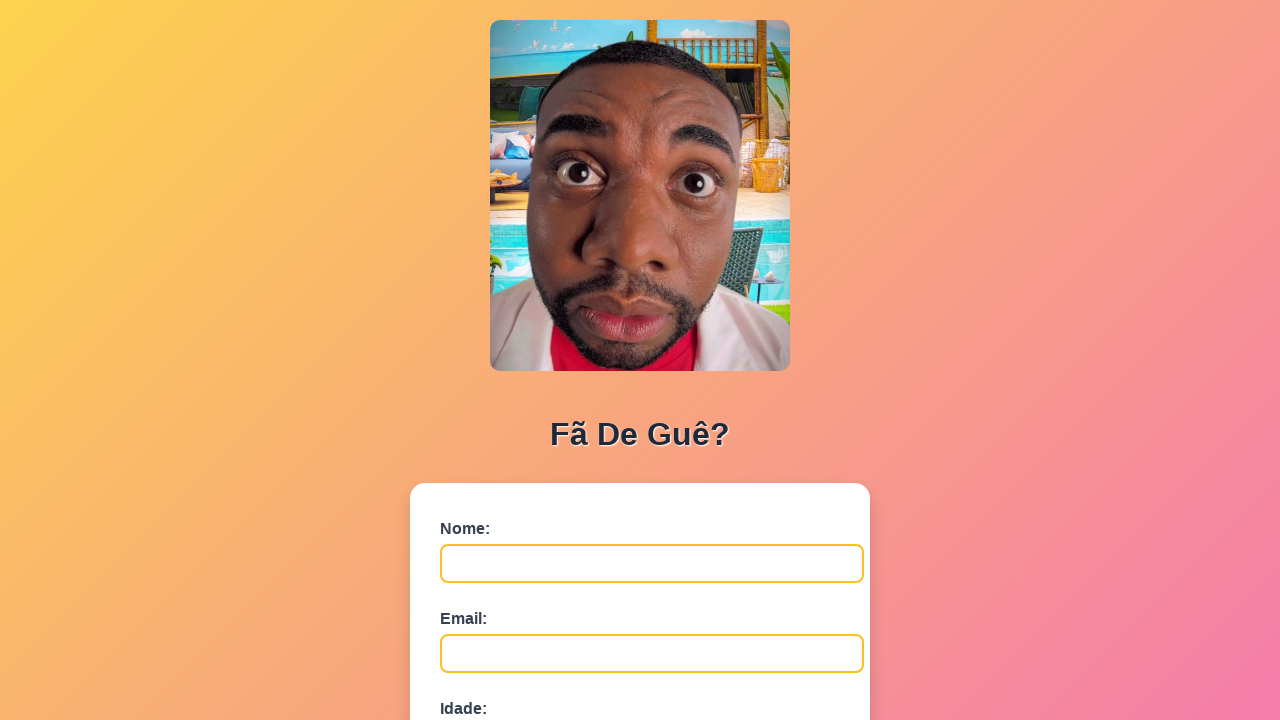

Cleared localStorage
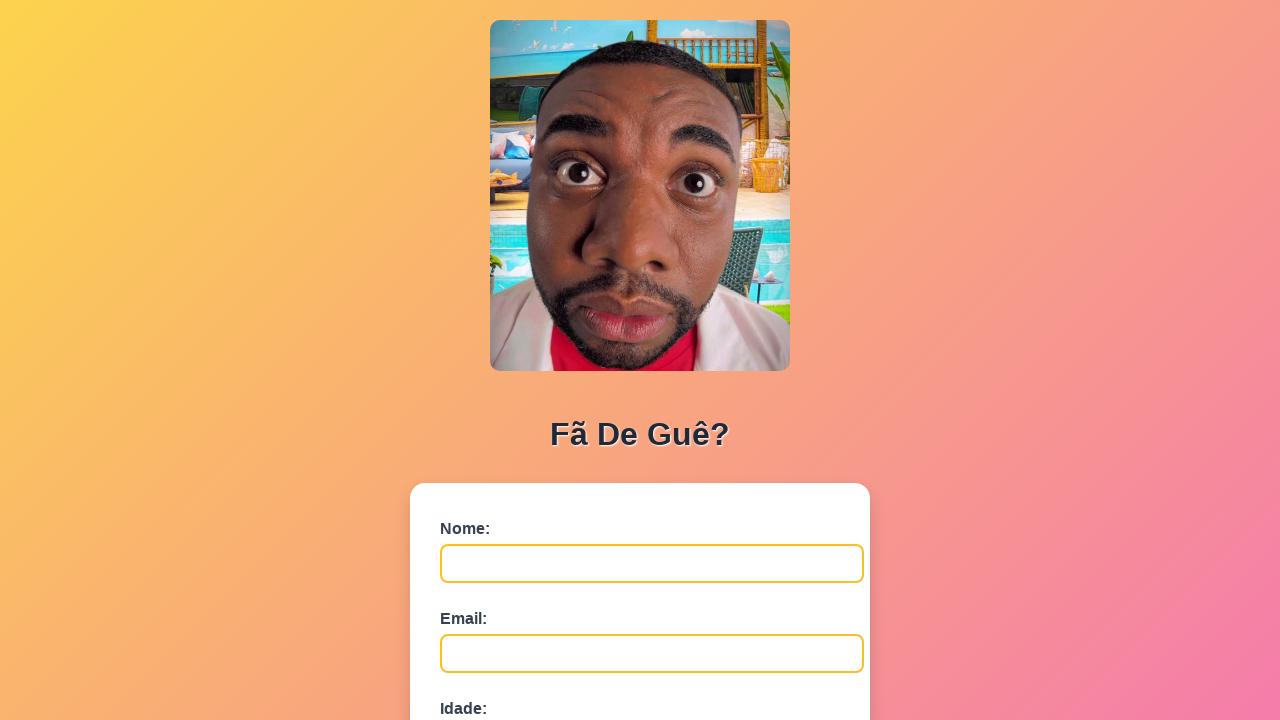

Filled name field with only spaces on #nome
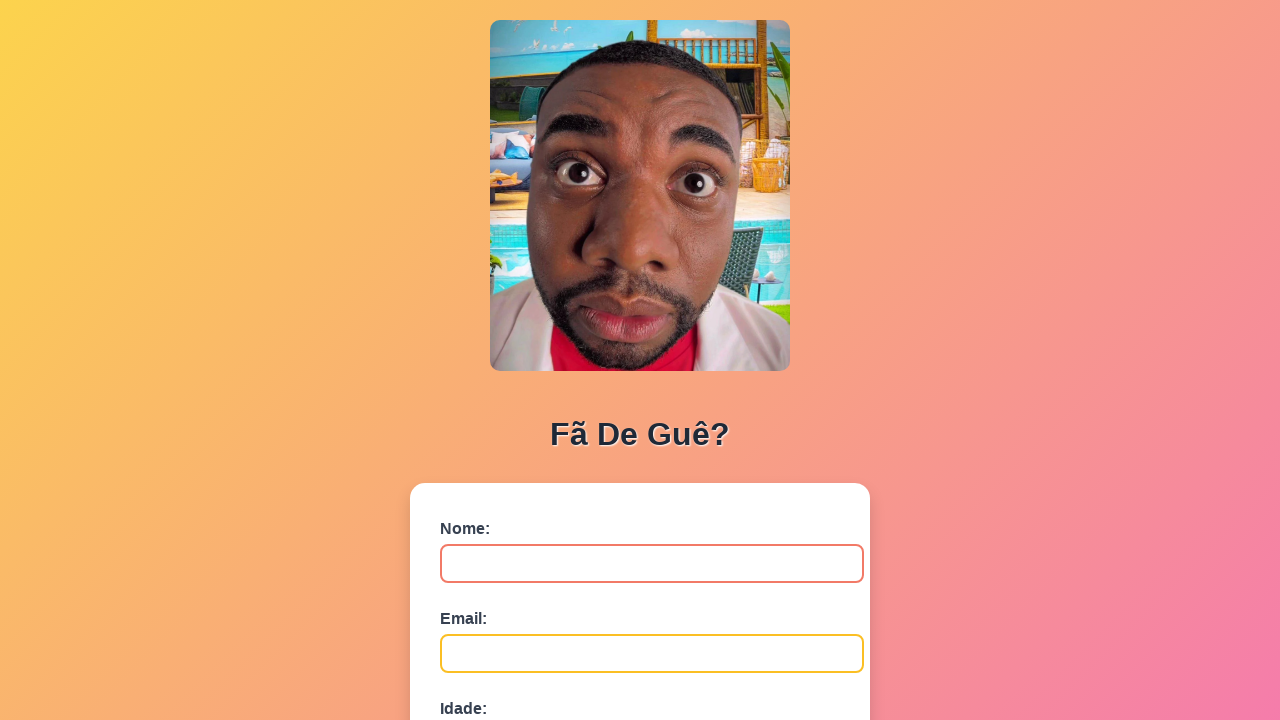

Filled email field with 'spacename@example.com' on #email
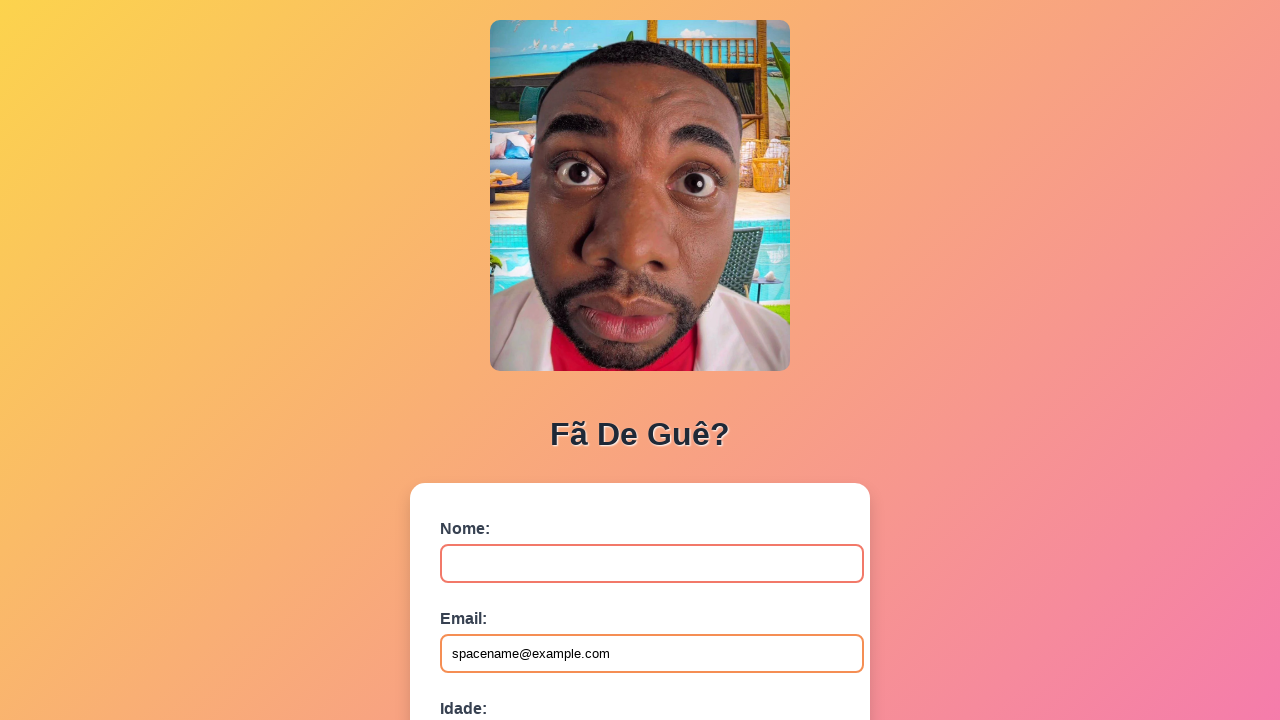

Filled age field with '30' on #idade
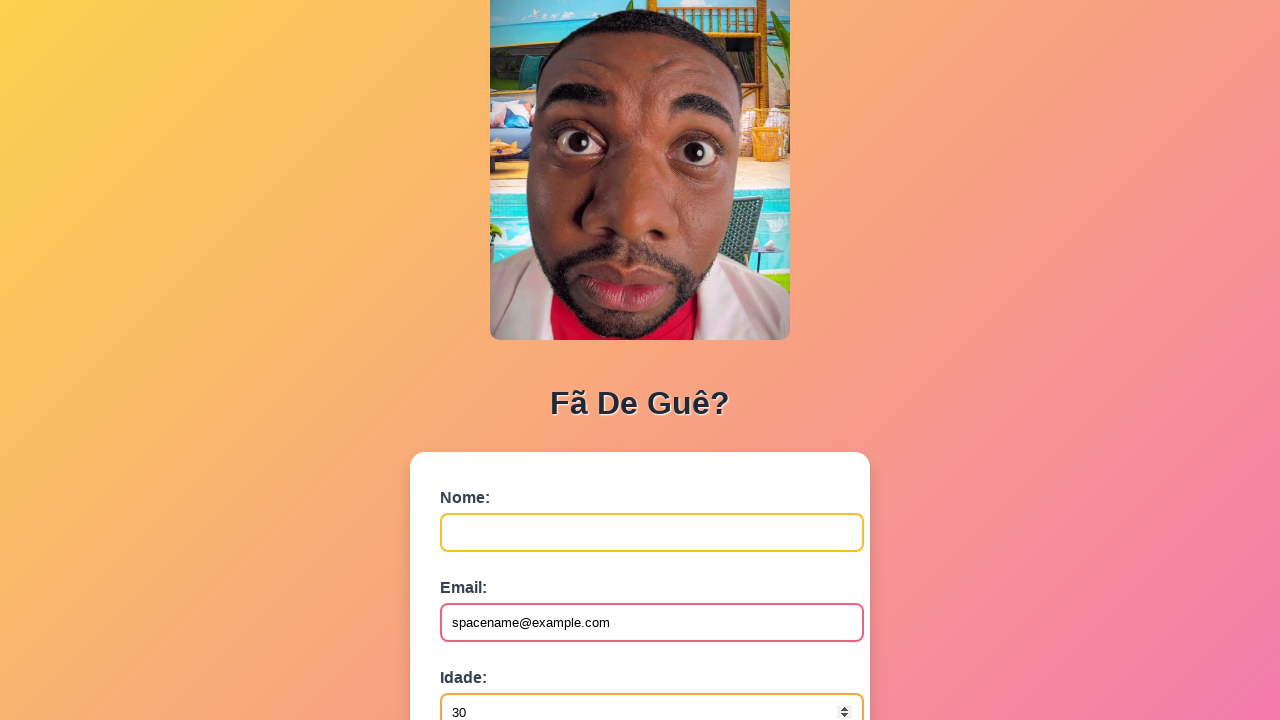

Clicked submit button on registration form at (490, 569) on button[type='submit']
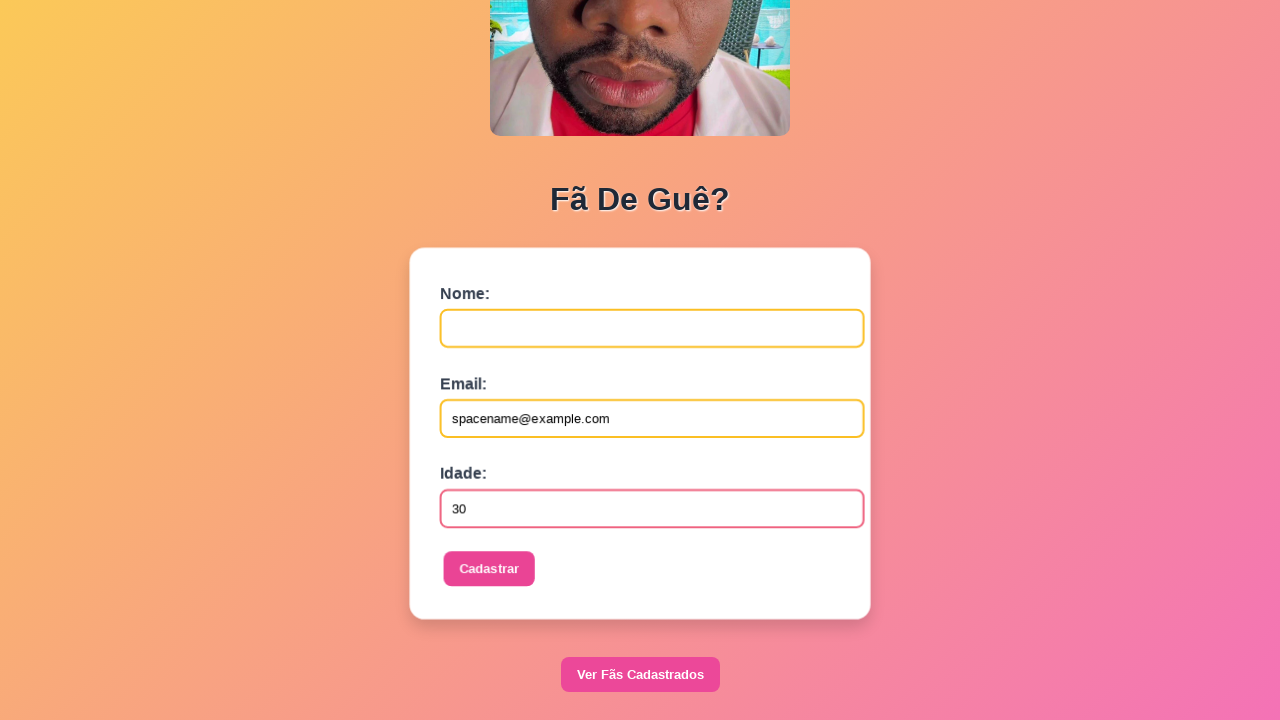

Set up dialog handler to accept alerts
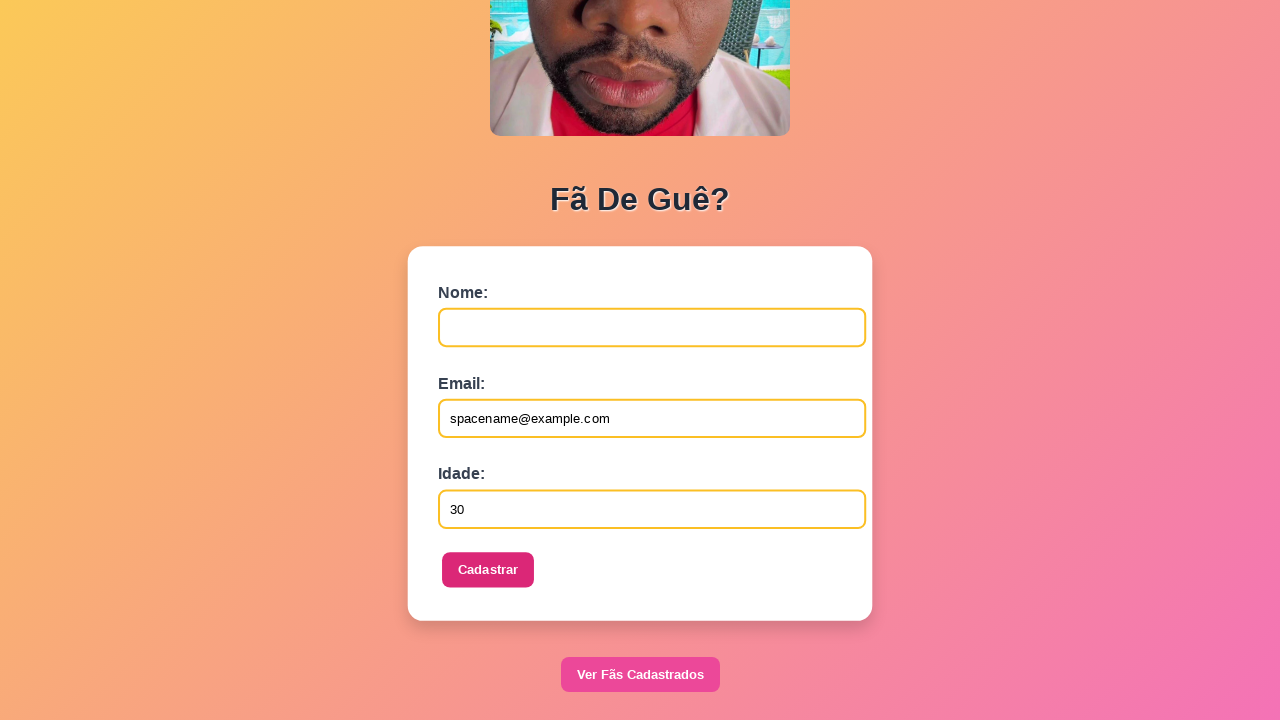

Waited 500ms for dialog to appear and be dismissed
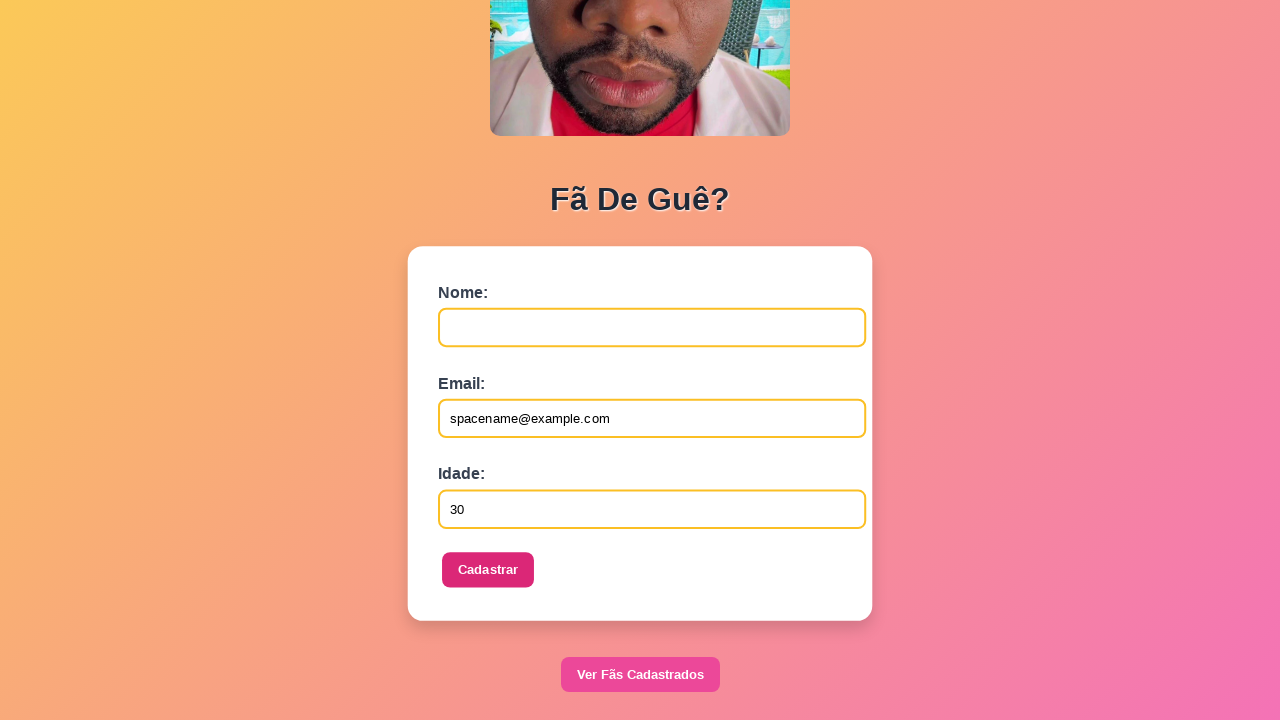

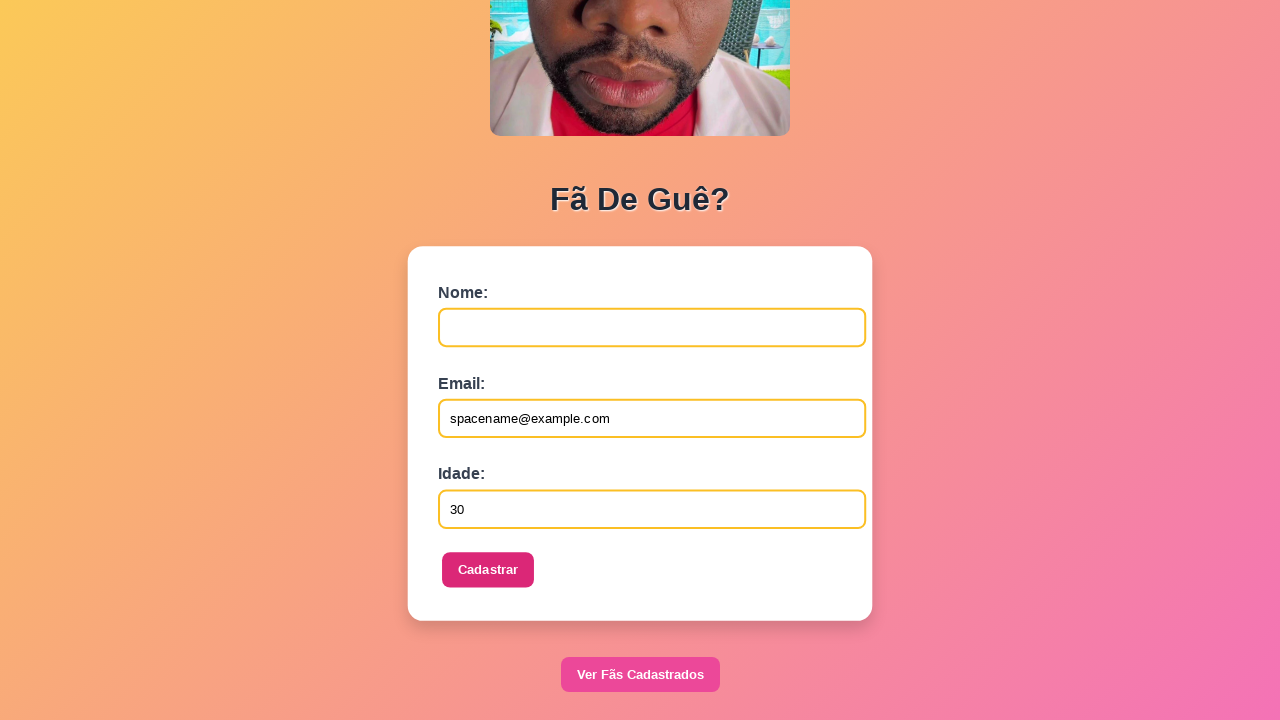